Tests interaction with basic form elements including clicking a radio button, checking a checkbox, and selecting options from dropdown menus on a test automation practice page.

Starting URL: https://testautomationpractice.blogspot.com/

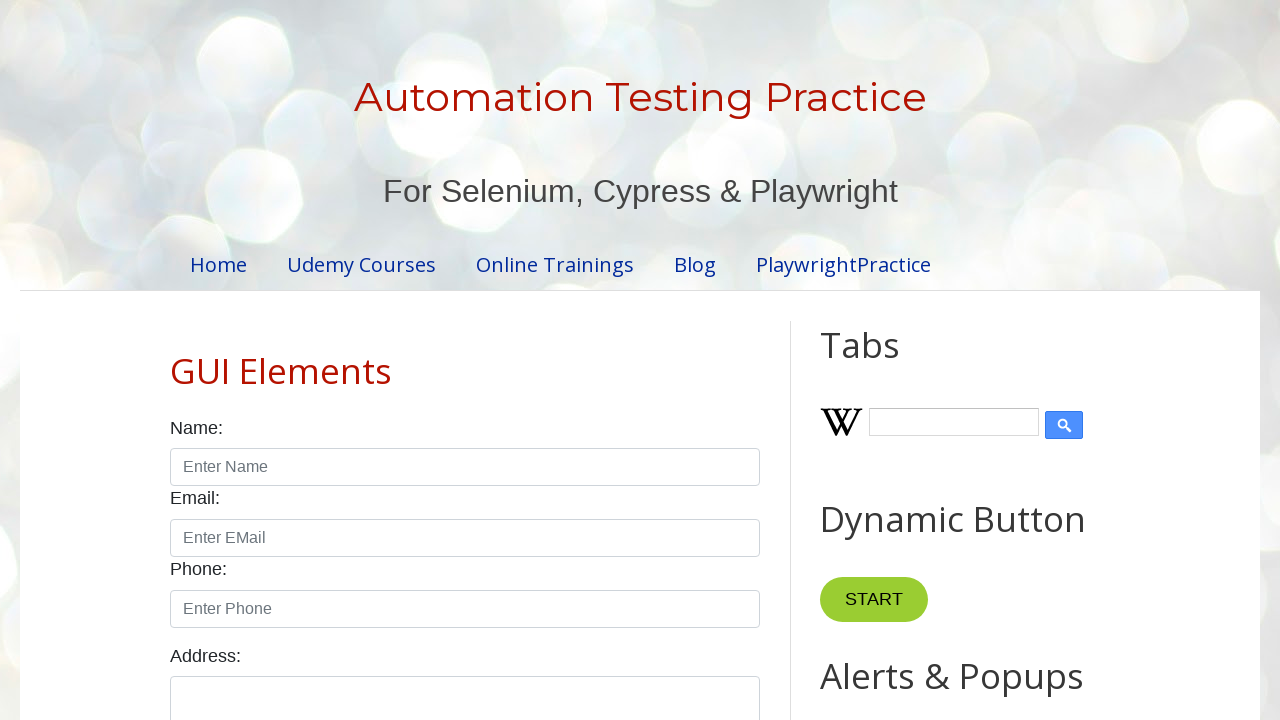

Clicked Female radio button at (292, 360) on xpath=//label[text()='Female']
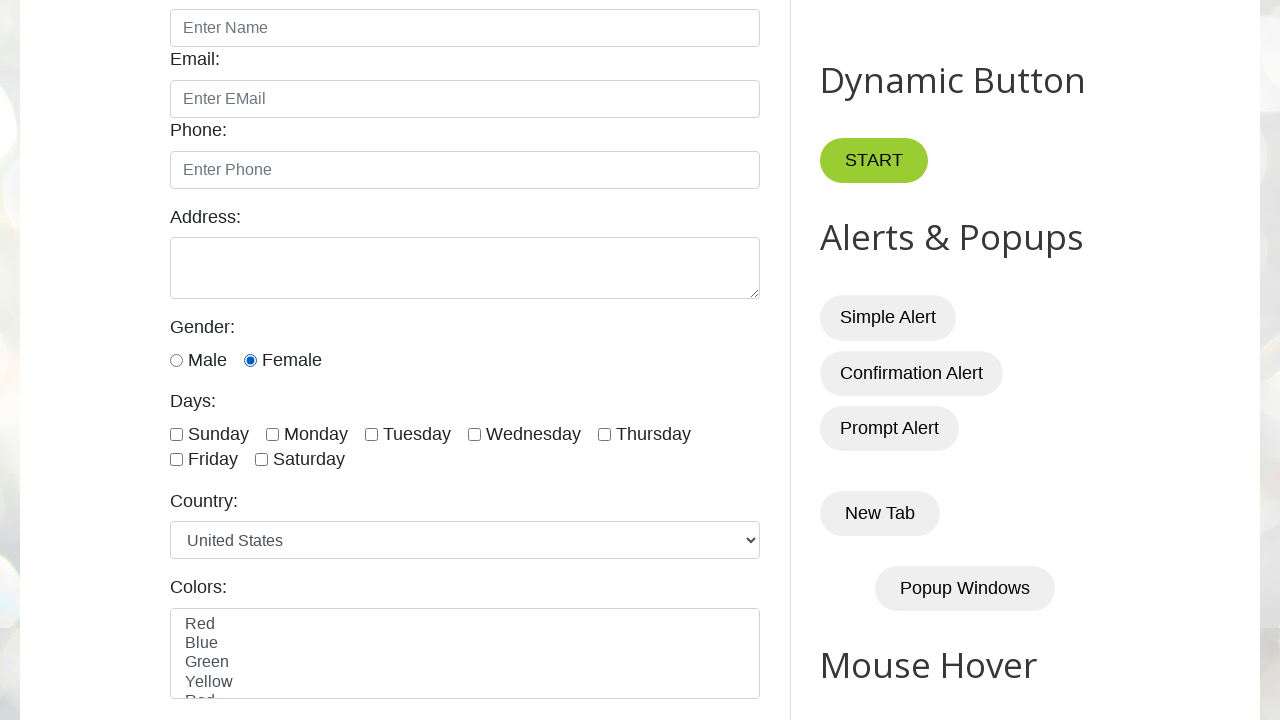

Checked Wednesday checkbox at (534, 434) on xpath=//label[text()='Wednesday']
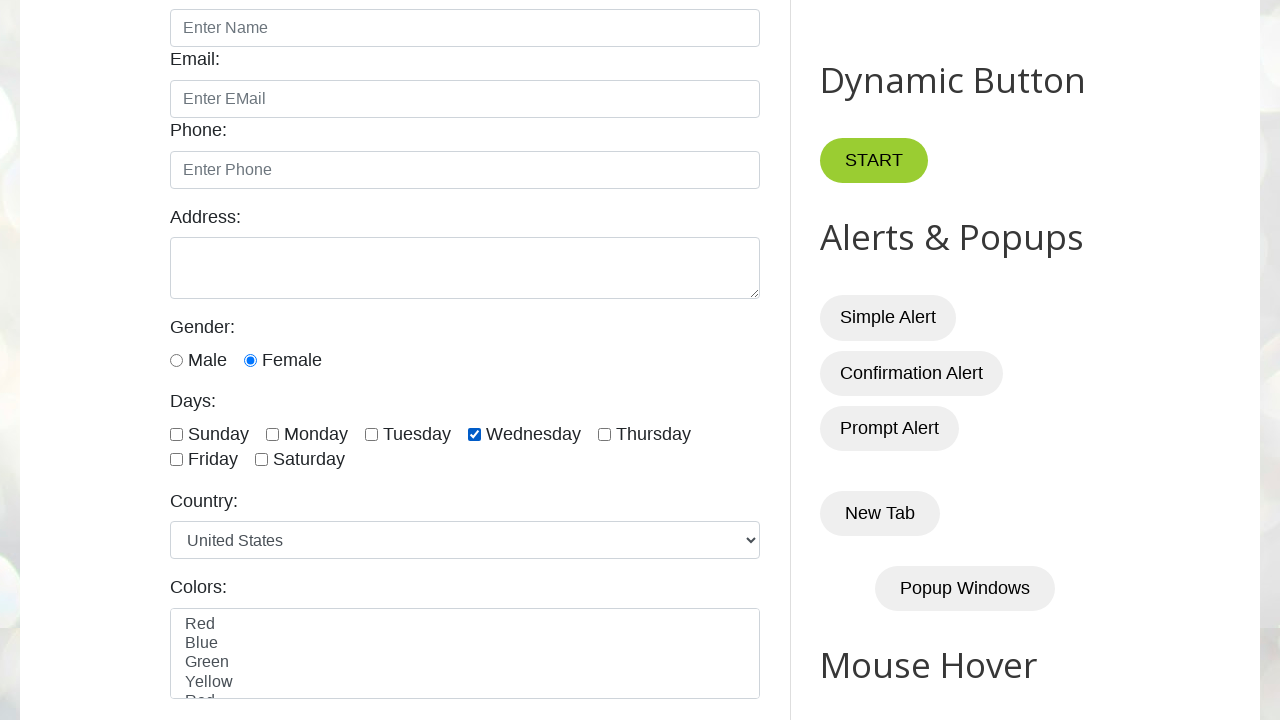

Selected Germany from country dropdown on //select[@id='country']
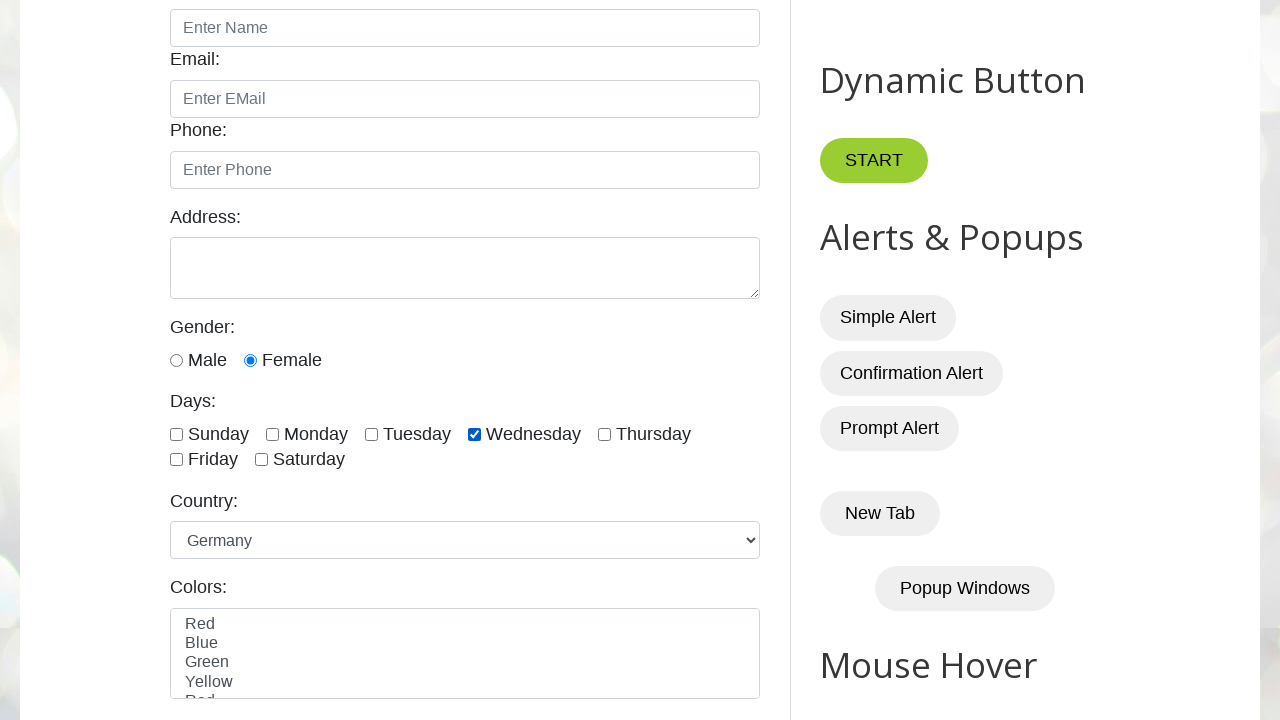

Selected White from colors dropdown on //select[@id='colors']
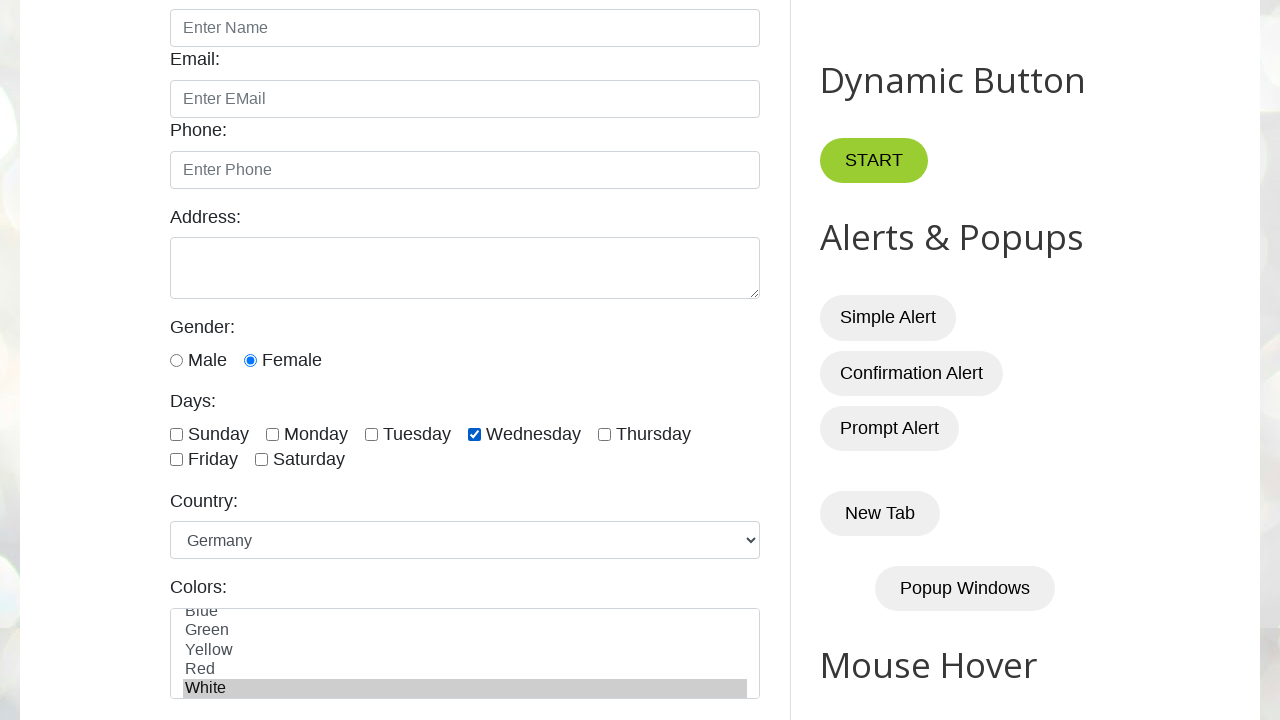

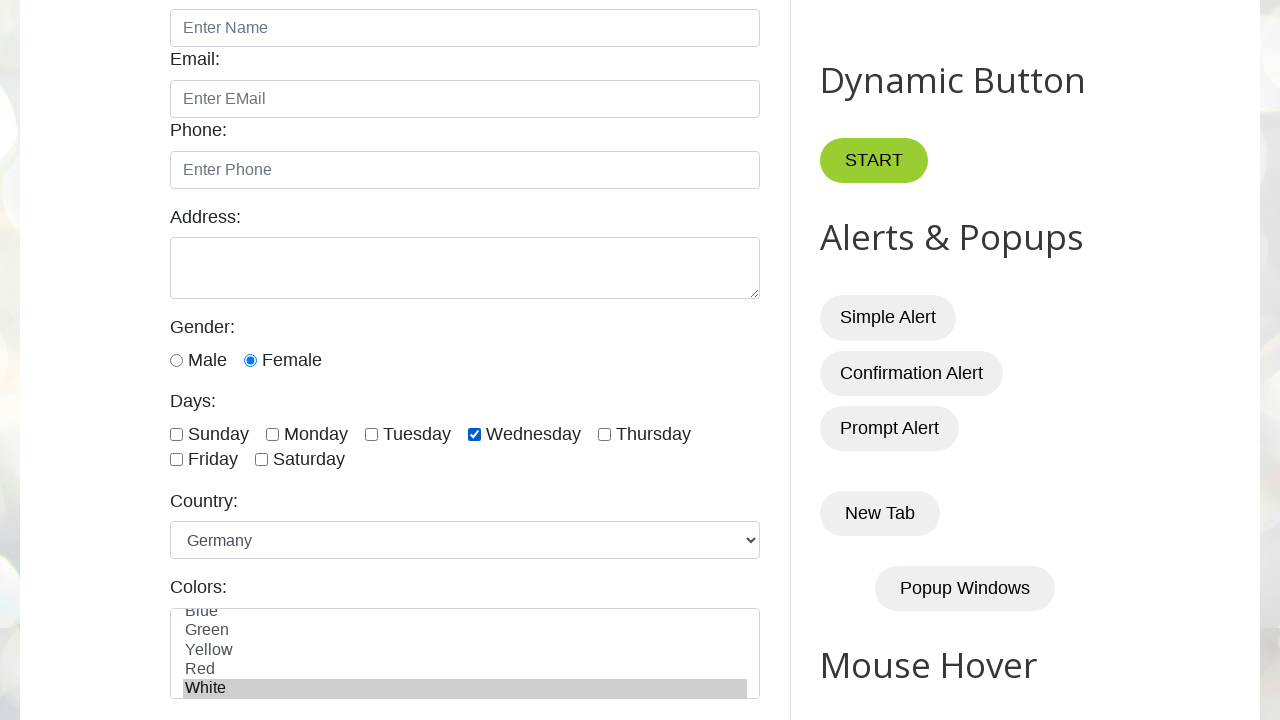